Navigates to example.com, finds a link element on the page, and clicks on it.

Starting URL: https://example.com

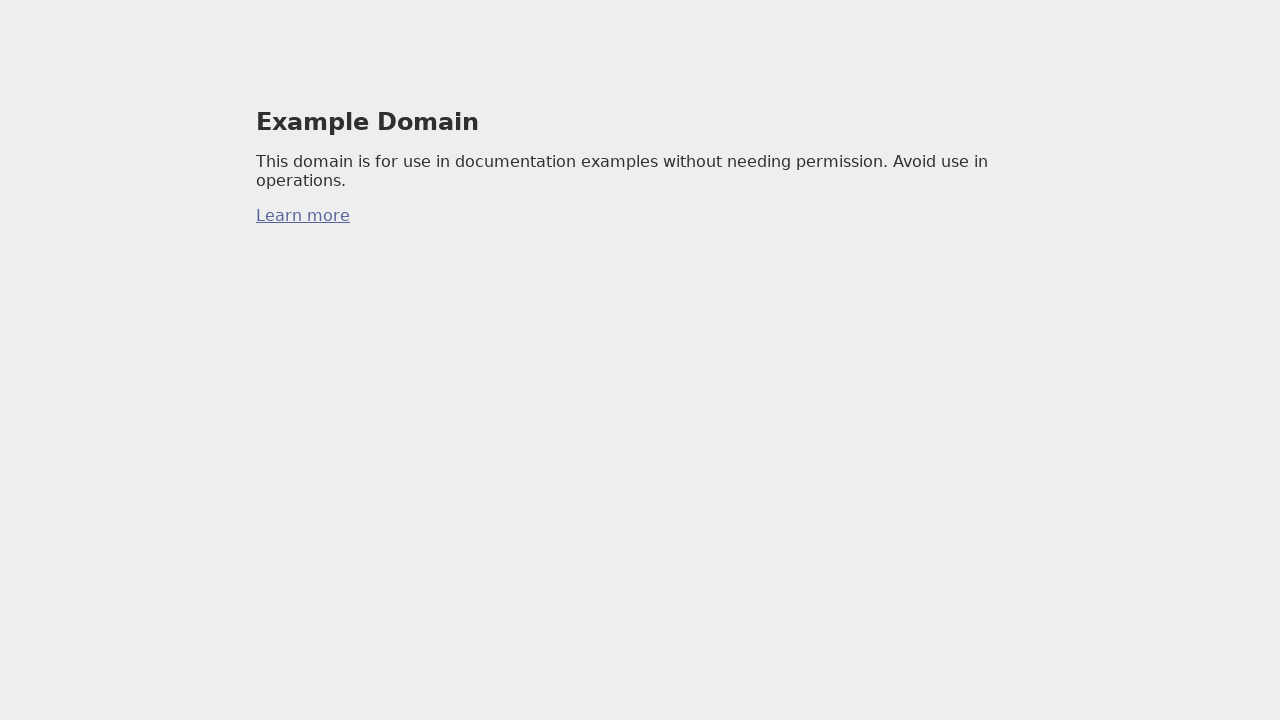

Found first link element on example.com
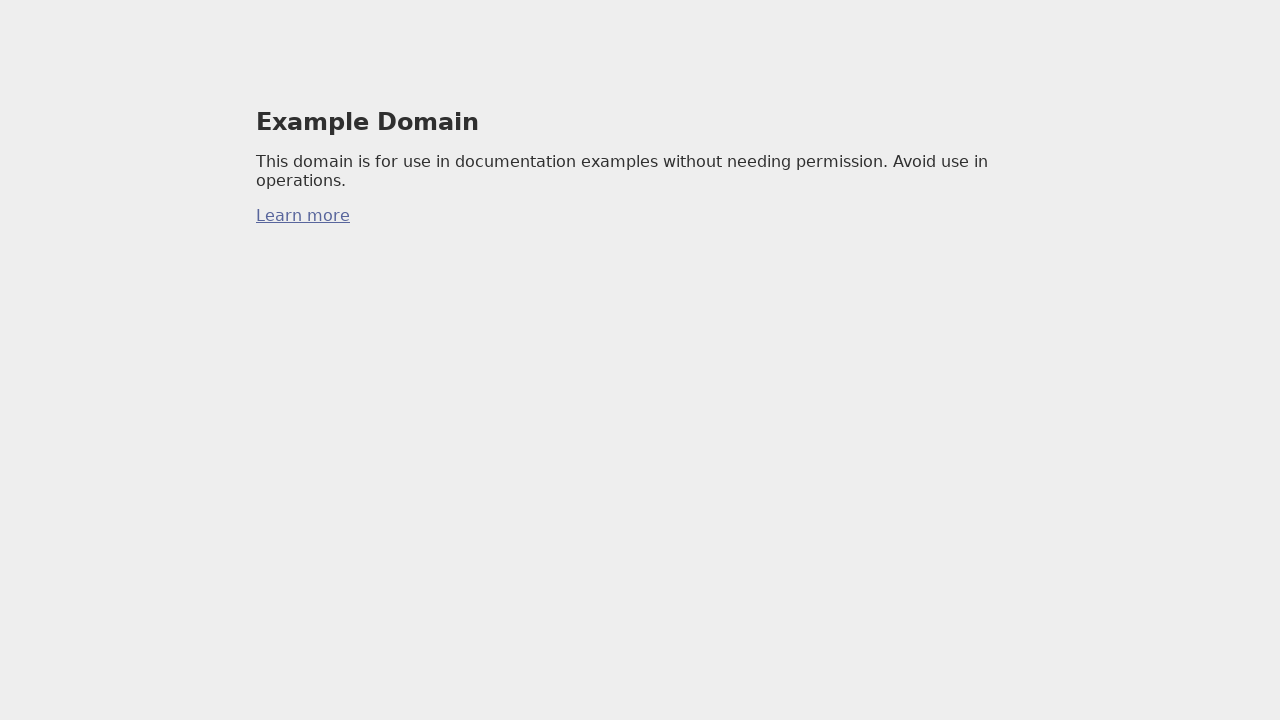

Clicked on the link element
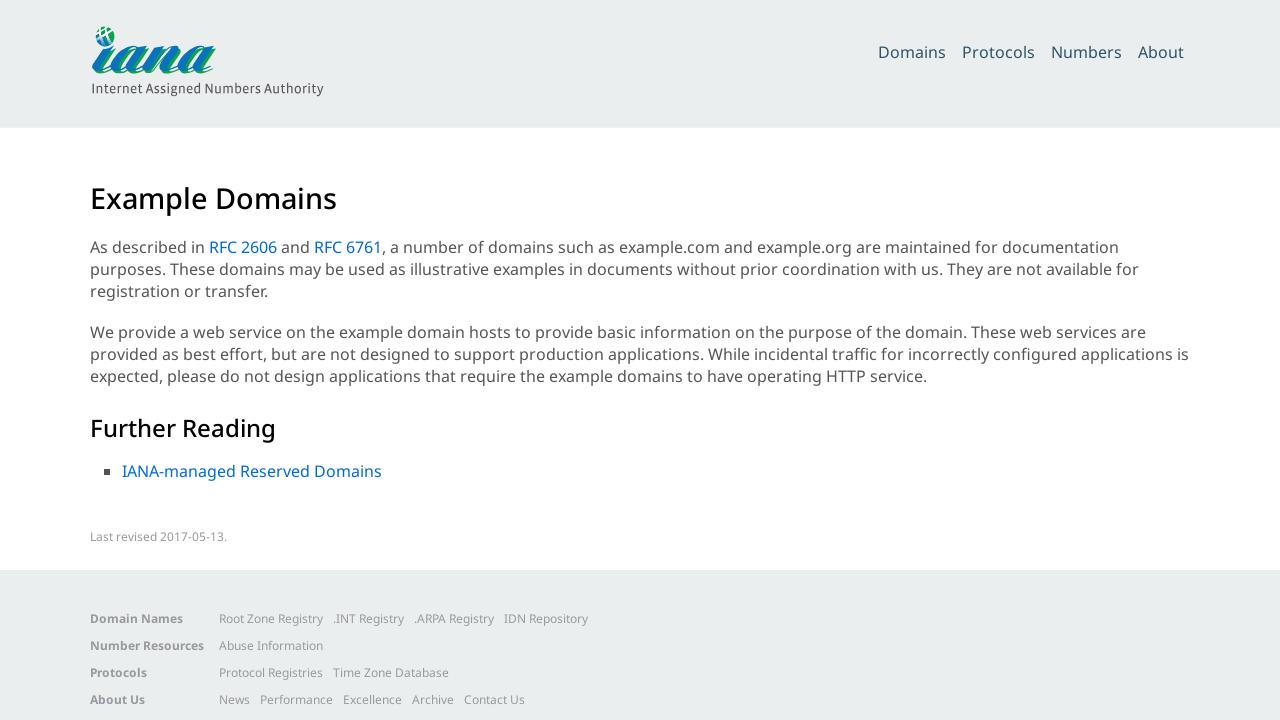

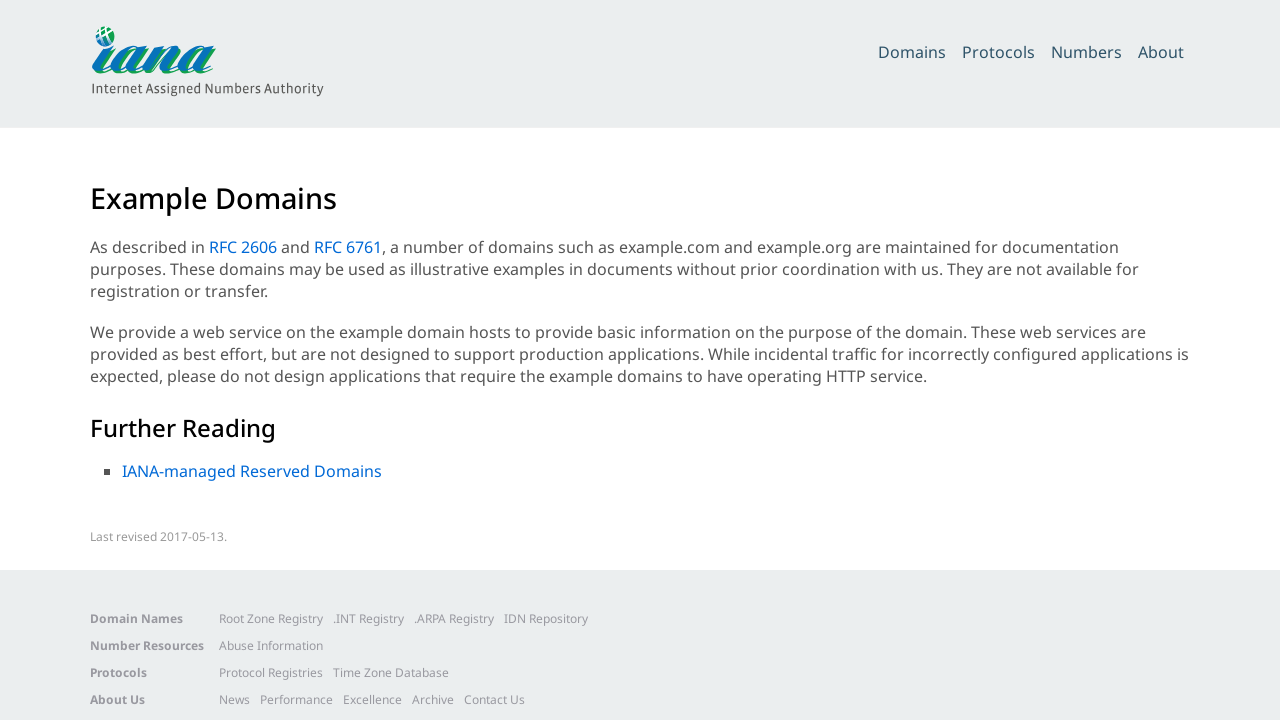